Verifies that the OrangeHRM landing page loads correctly by waiting for the login panel to be visible and asserting the page title is "OrangeHRM".

Starting URL: http://alchemy.hguy.co/orangehrm

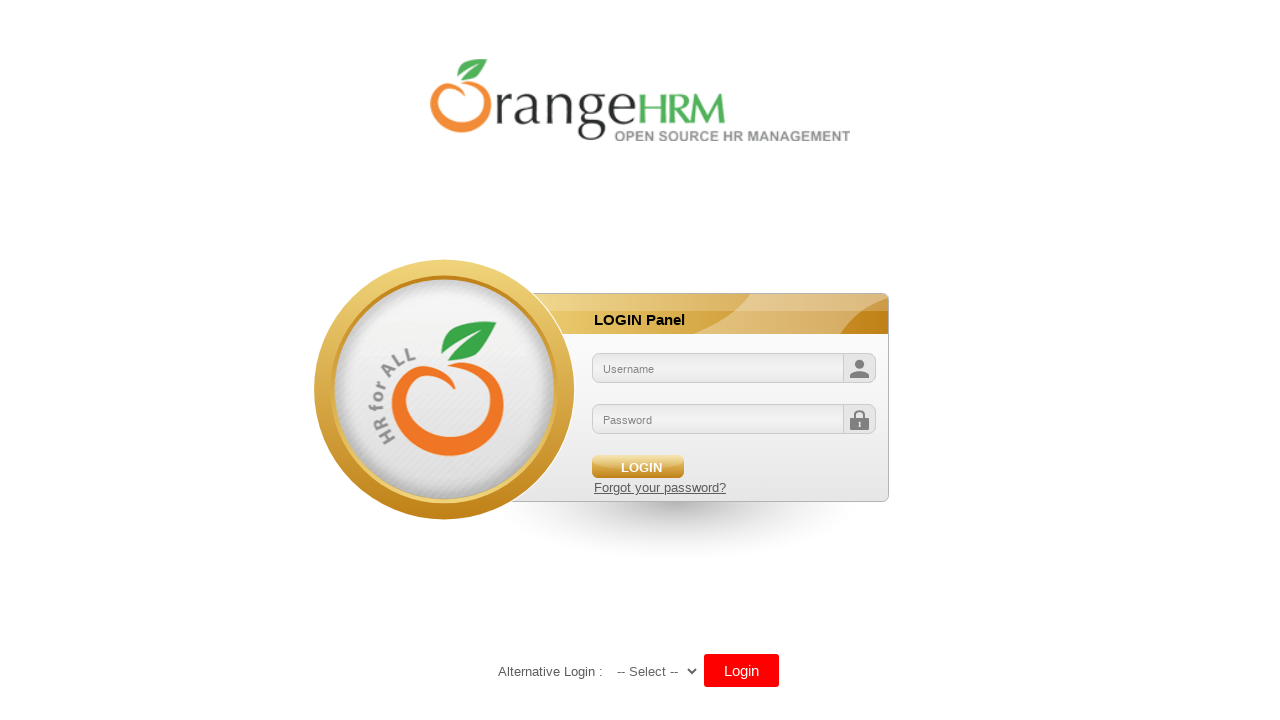

Login panel heading became visible, confirming OrangeHRM landing page loaded
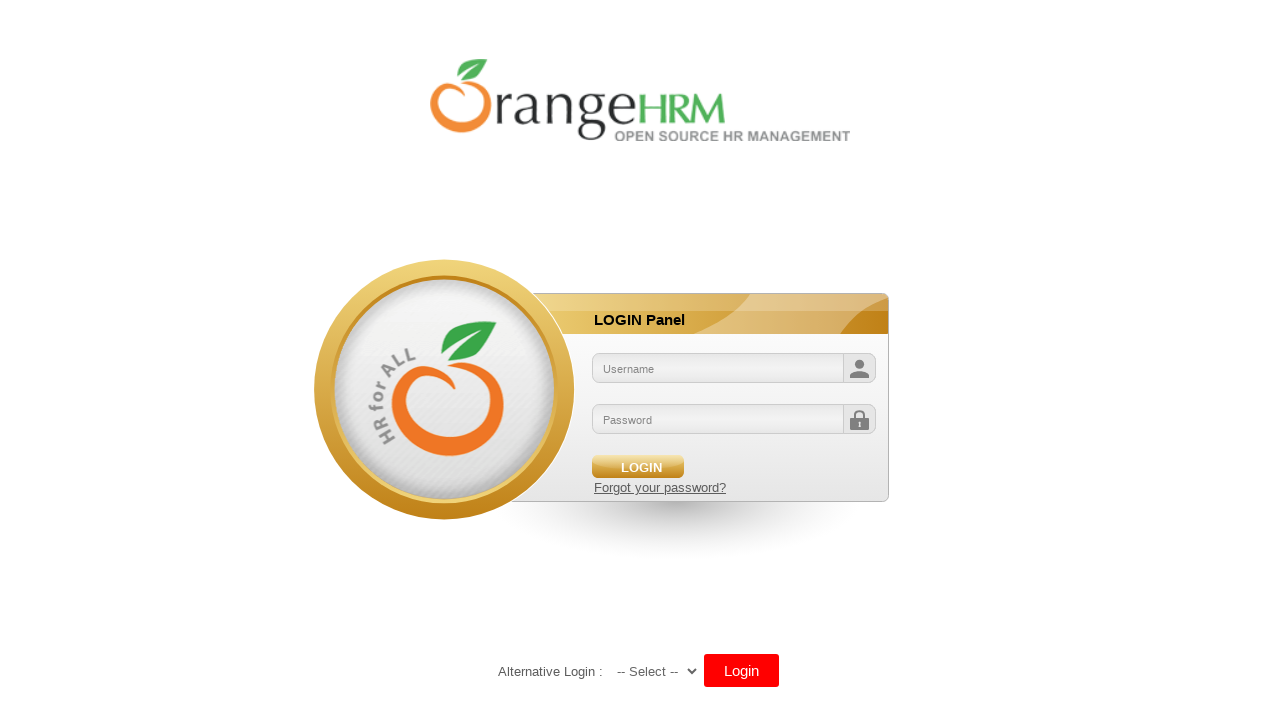

Verified page title is 'OrangeHRM'
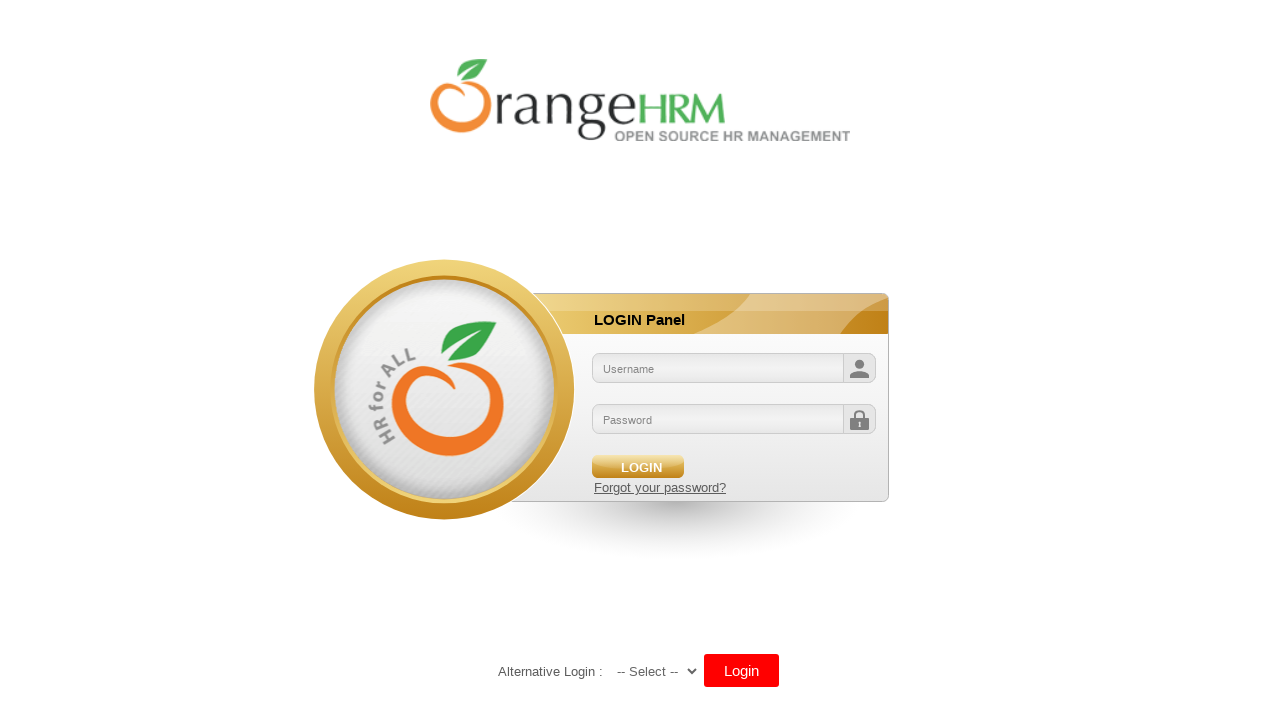

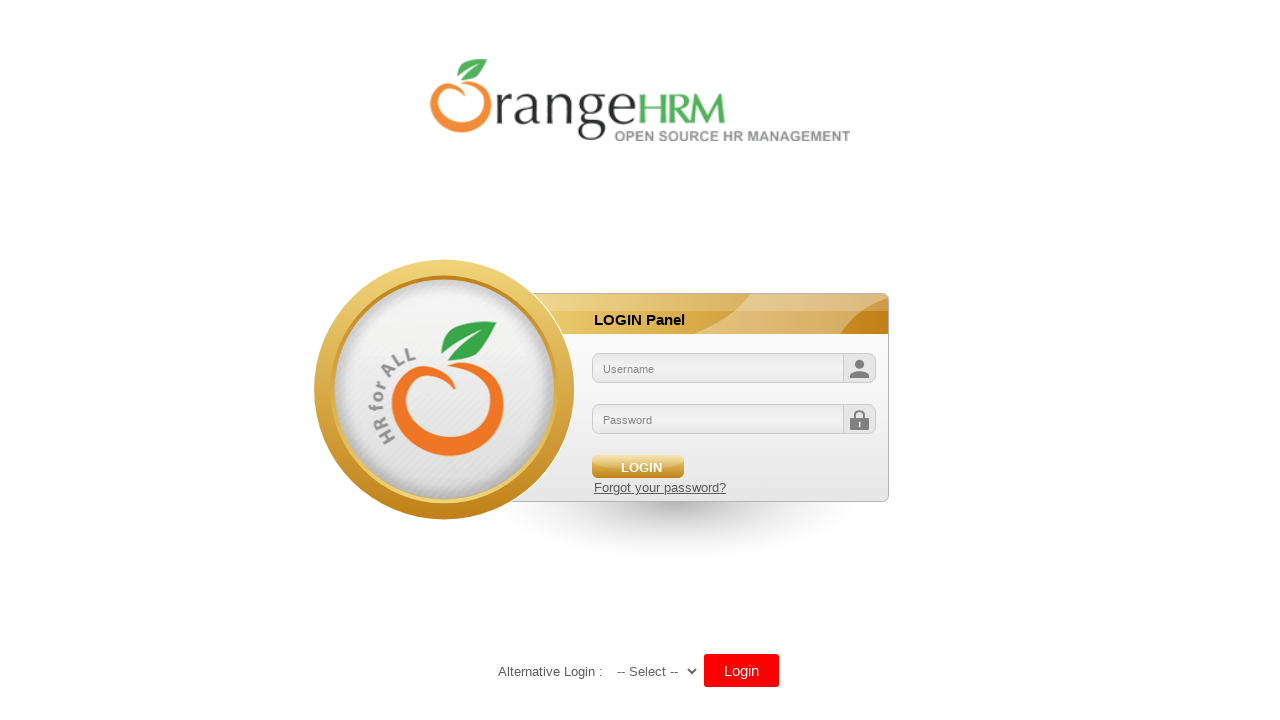